Opens the OpenWeatherMap homepage and verifies the URL contains 'openweathermap'

Starting URL: https://openweathermap.org/

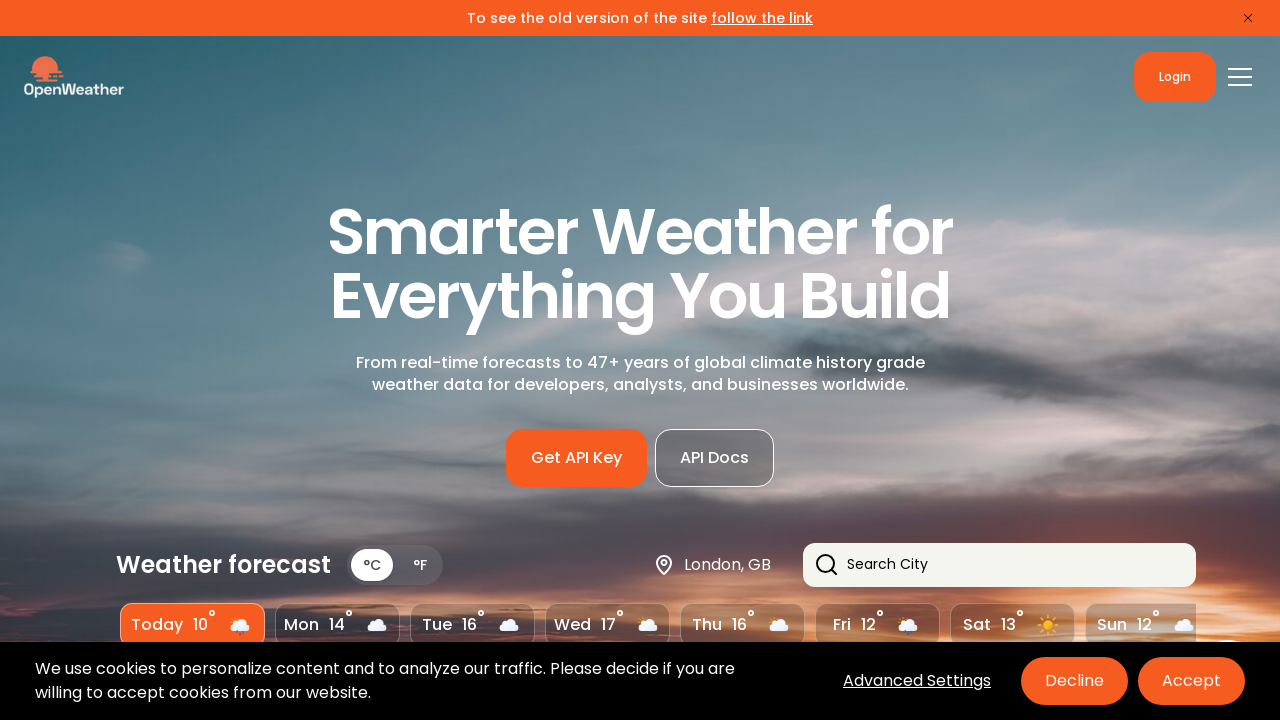

Navigated to OpenWeatherMap homepage at https://openweathermap.org/
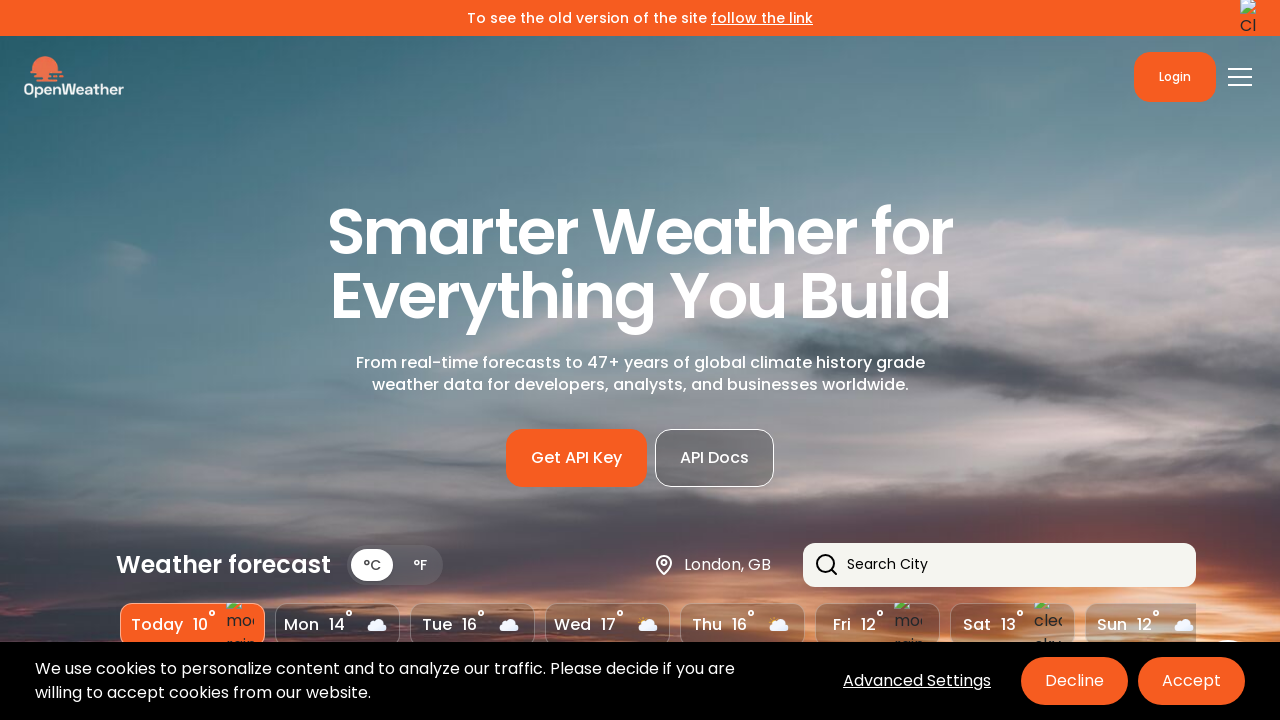

Verified that current URL contains 'openweathermap'
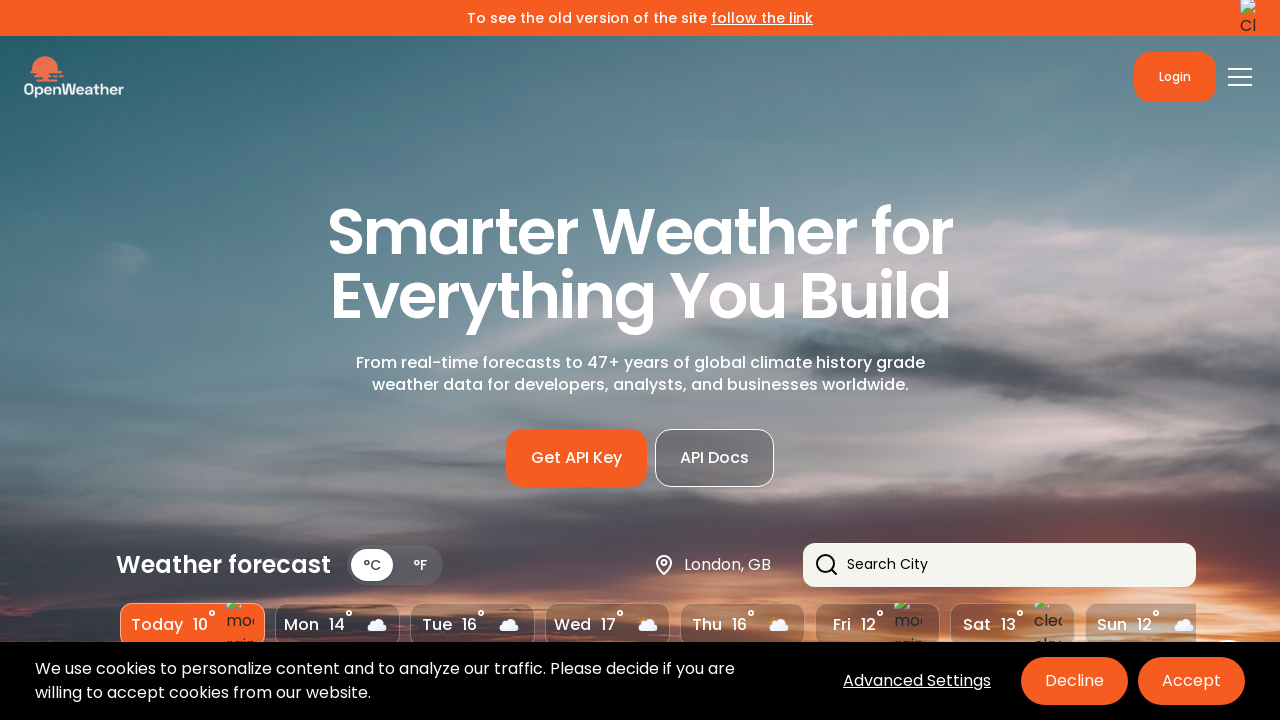

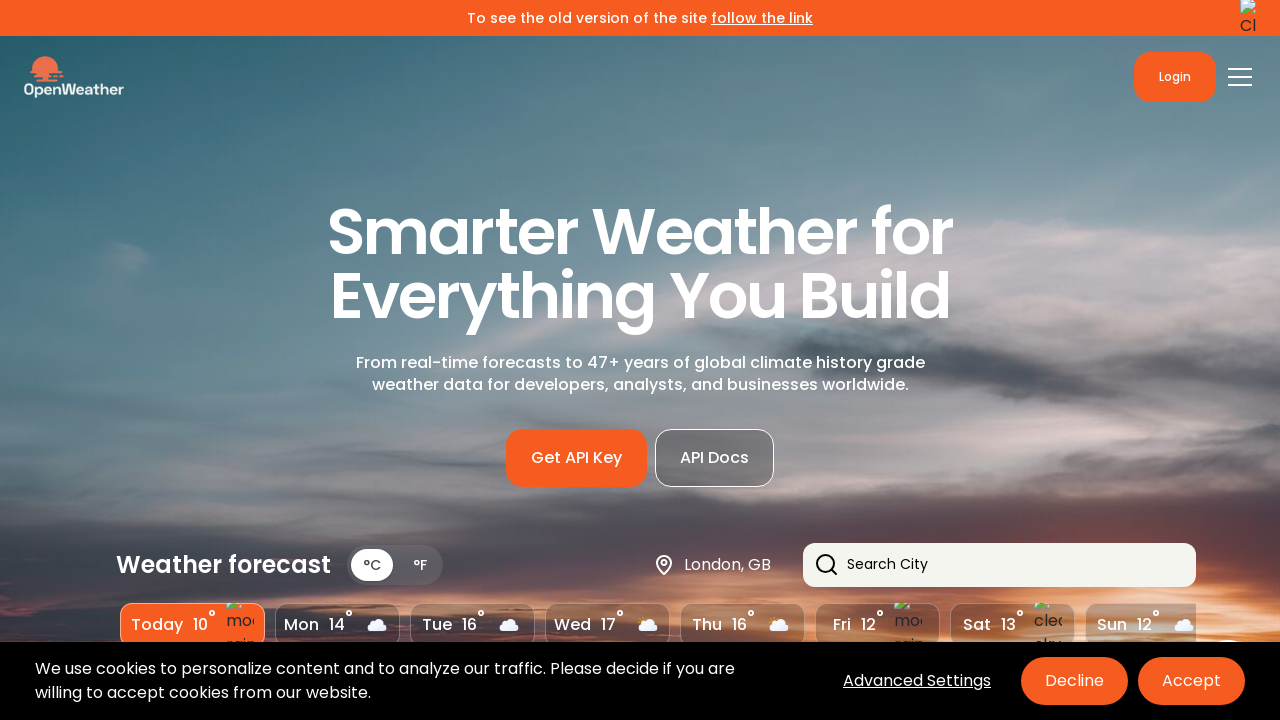